Tests jQuery UI datepicker widget by opening the calendar, navigating to the next month, and selecting the 14th day from within an iframe.

Starting URL: https://jqueryui.com/datepicker/

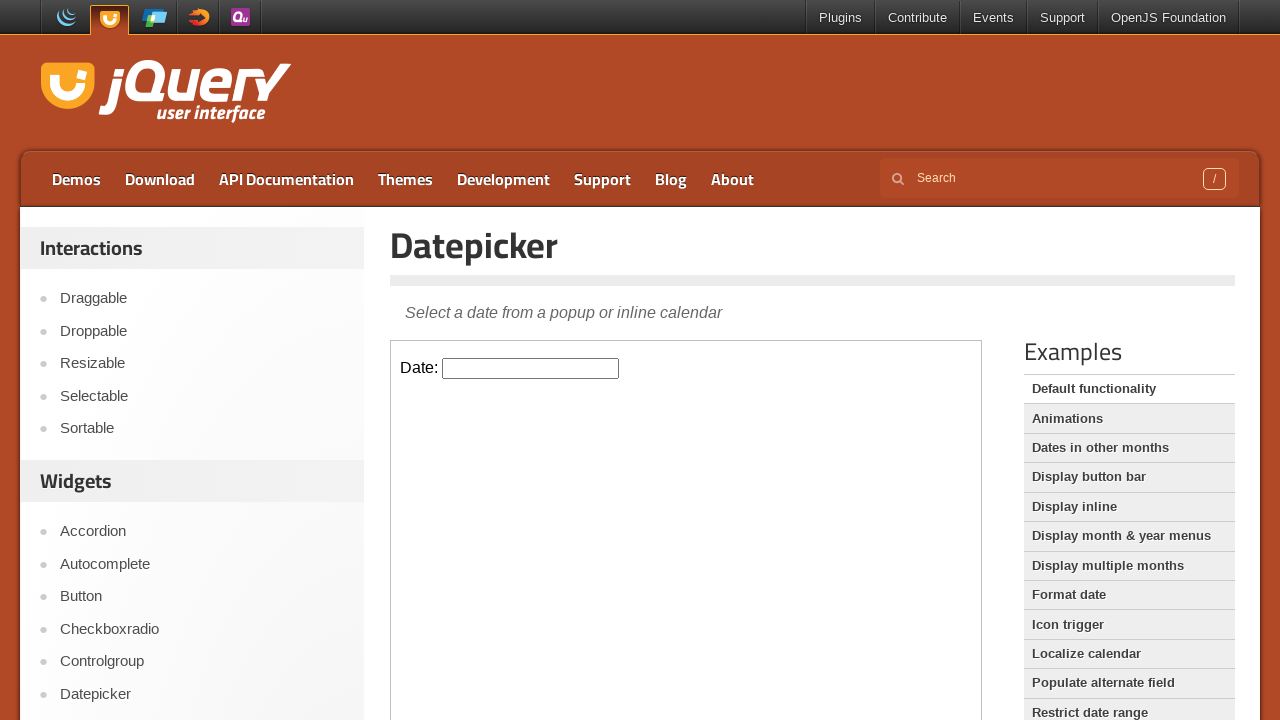

Located demo iframe containing datepicker
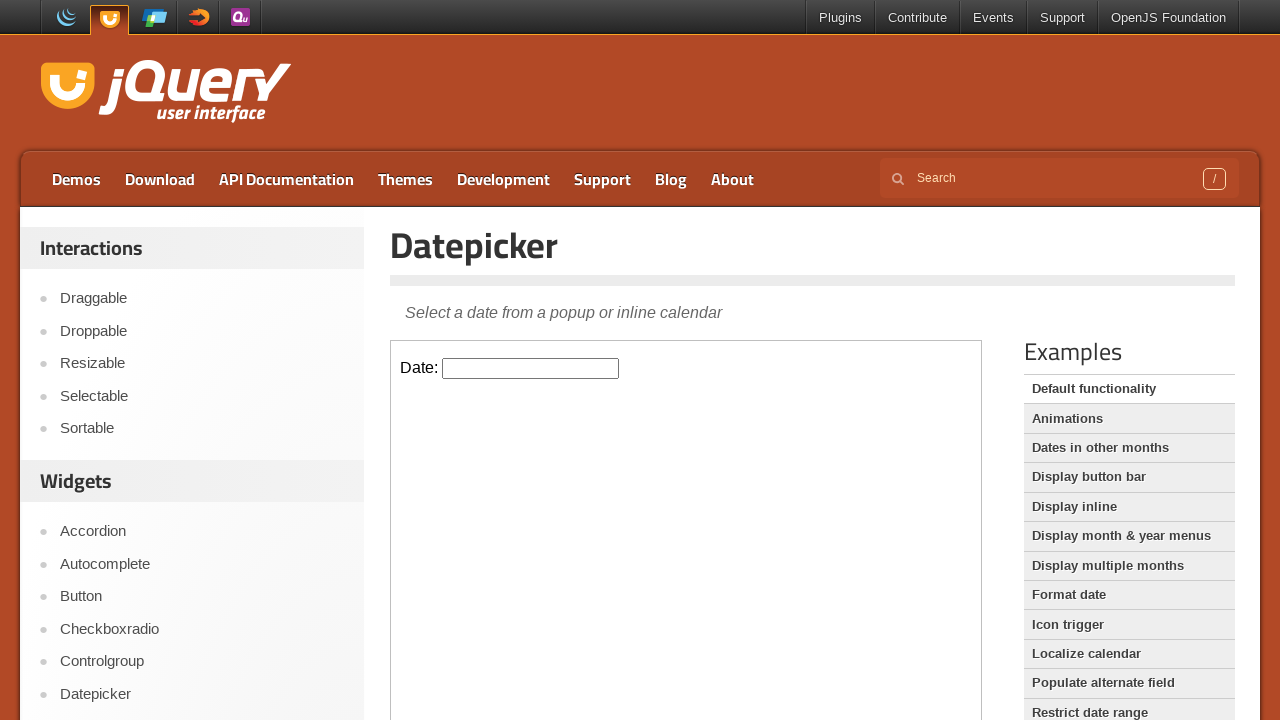

Clicked datepicker input to open calendar at (531, 368) on iframe.demo-frame >> internal:control=enter-frame >> input.hasDatepicker
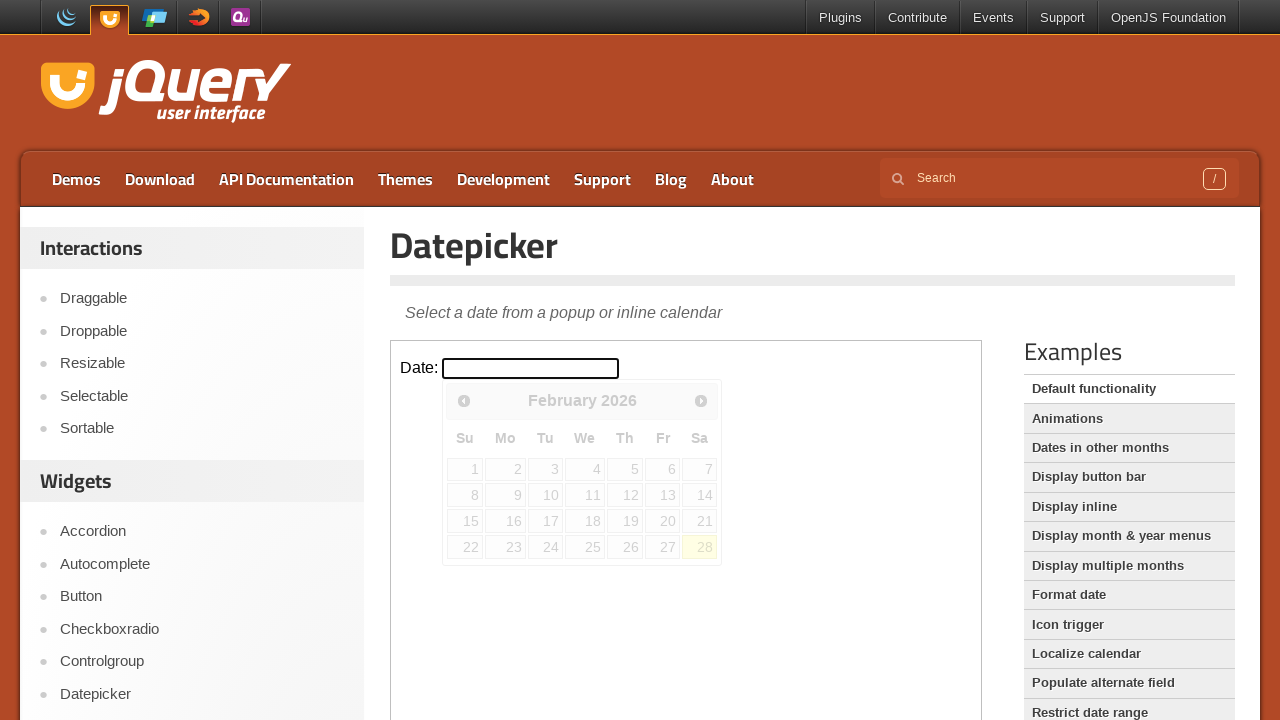

Clicked 'Next' button to navigate to next month at (701, 400) on iframe.demo-frame >> internal:control=enter-frame >> span:has-text('Next')
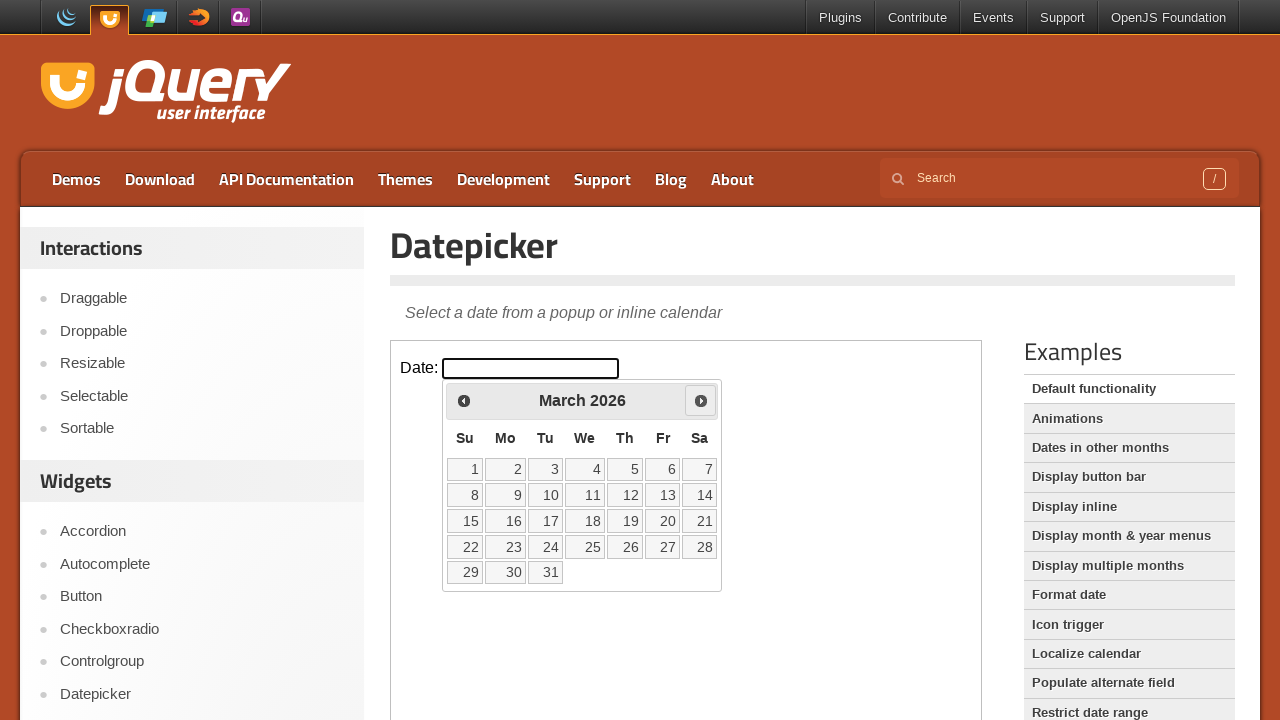

Selected the 14th day from the calendar at (700, 495) on iframe.demo-frame >> internal:control=enter-frame >> a:has-text('14')
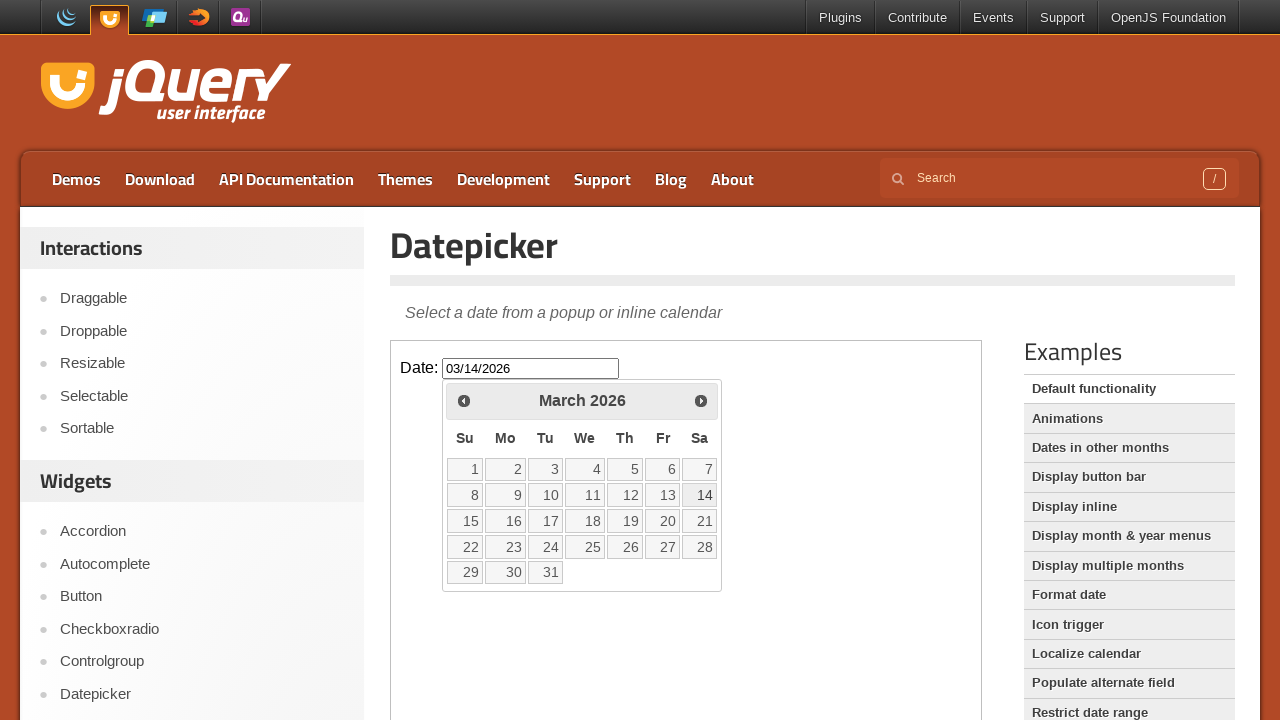

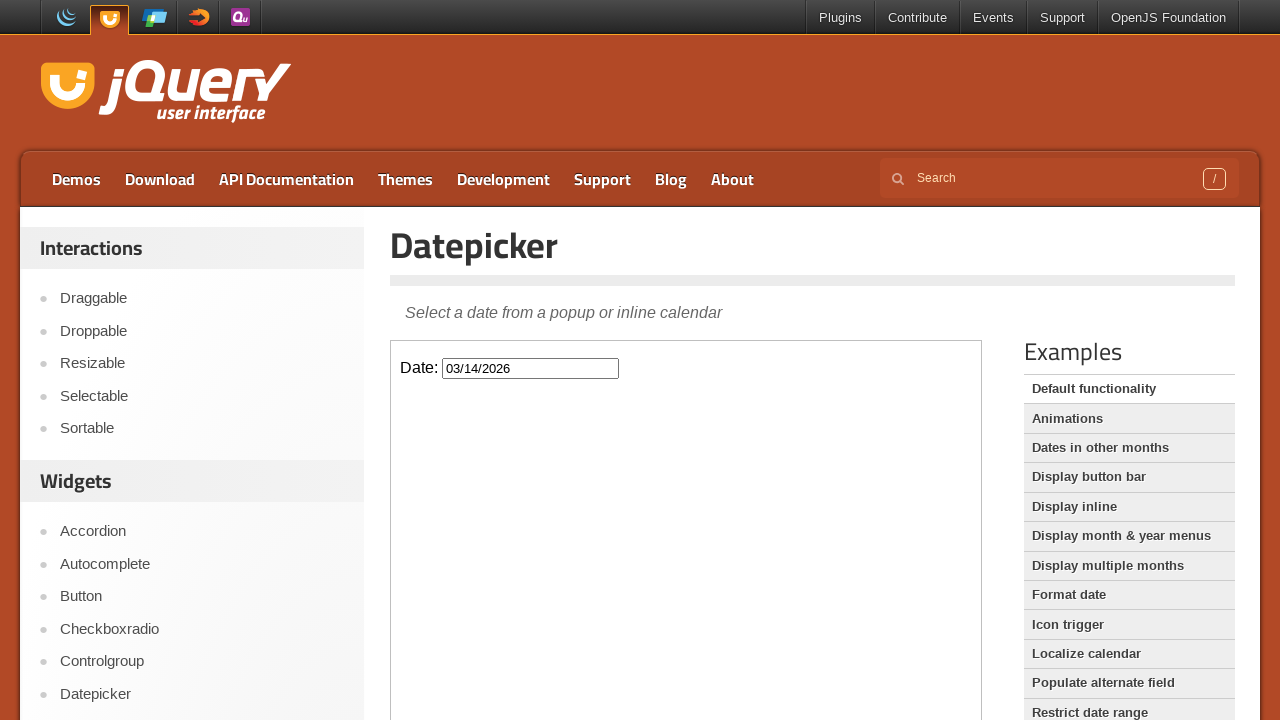